Opens a training website using JavaScript execution and clicks on a specific link element

Starting URL: https://training.rcvacademy.com/

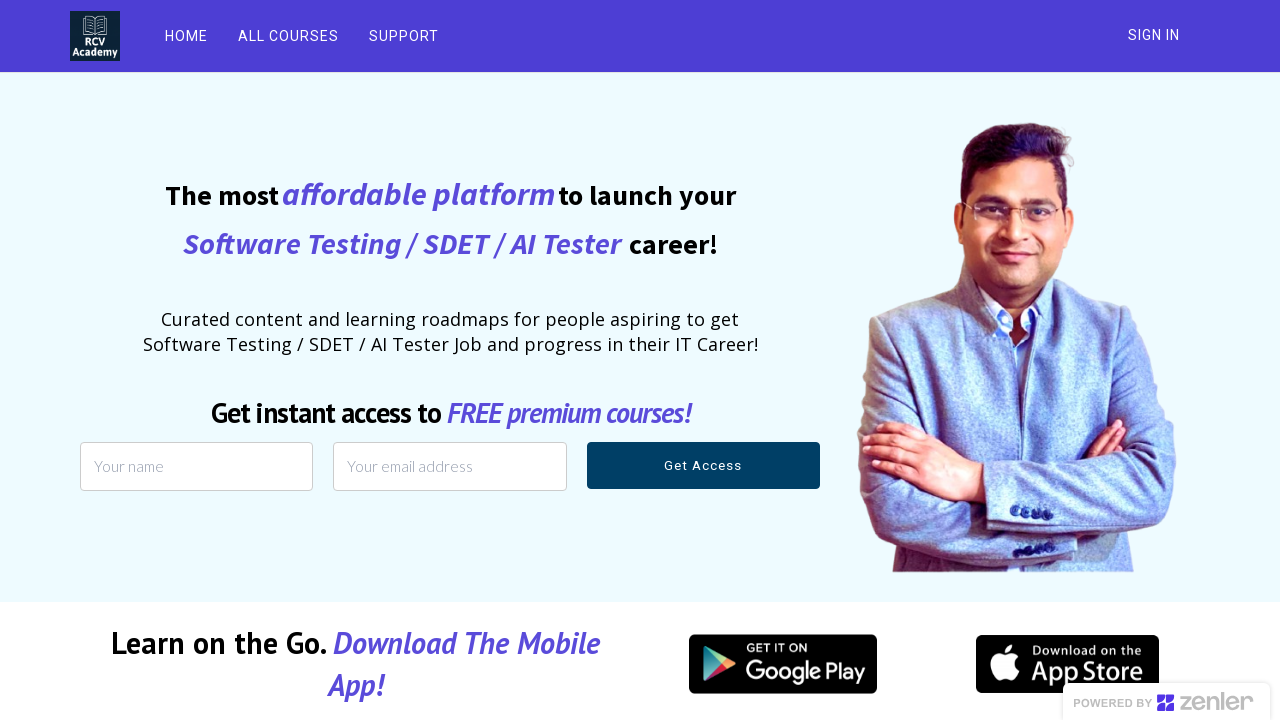

Waited for page to fully load (networkidle state)
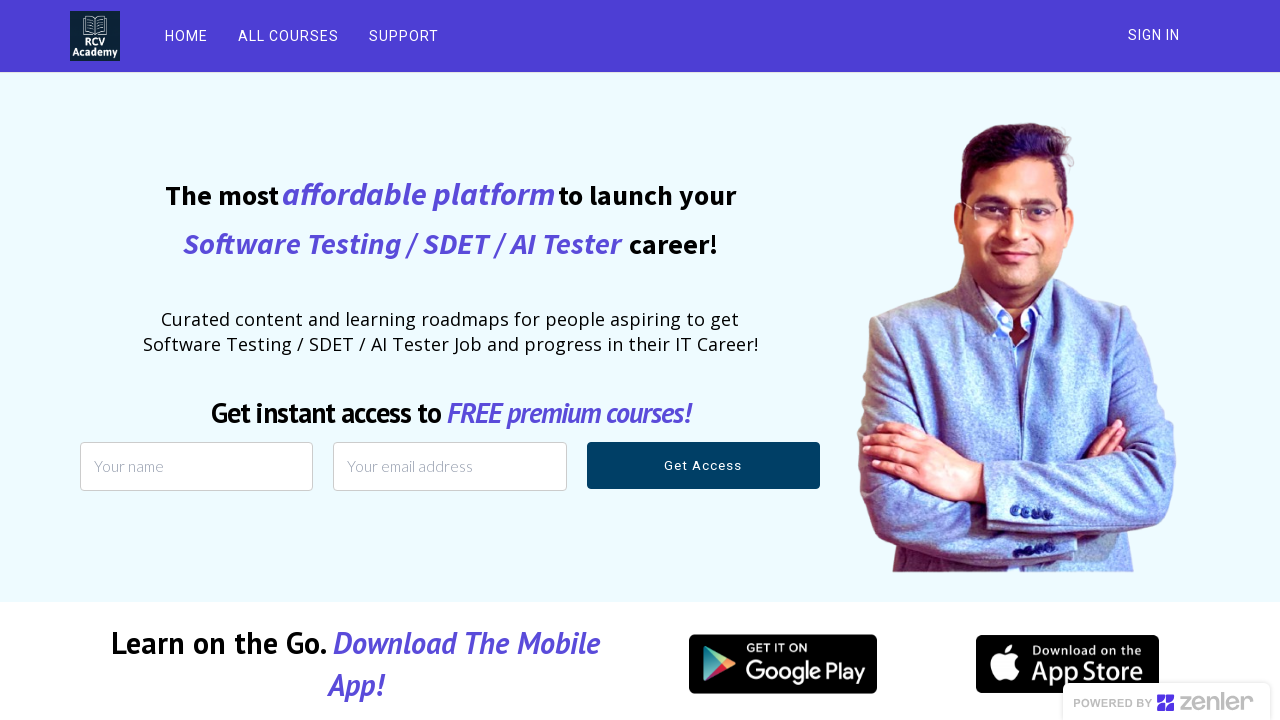

Located all anchor tags on the page
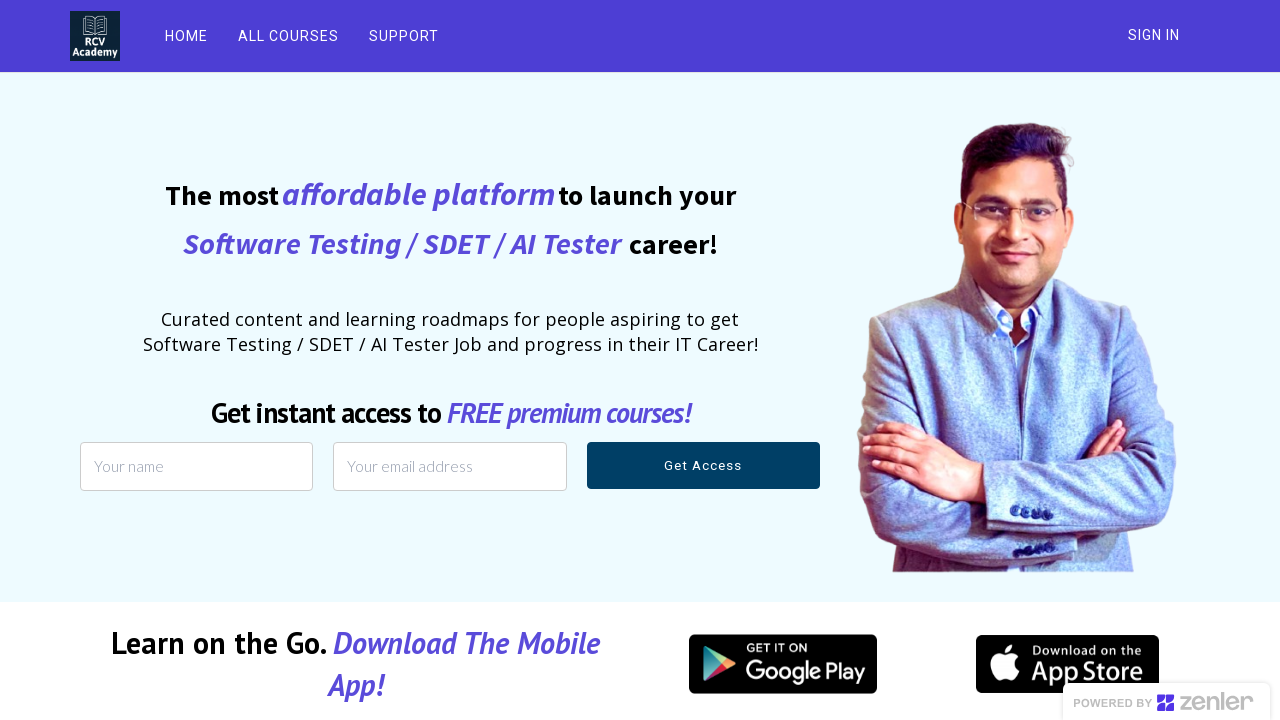

Clicked on the 9th anchor tag (index 8) at (157, 363) on a >> nth=8
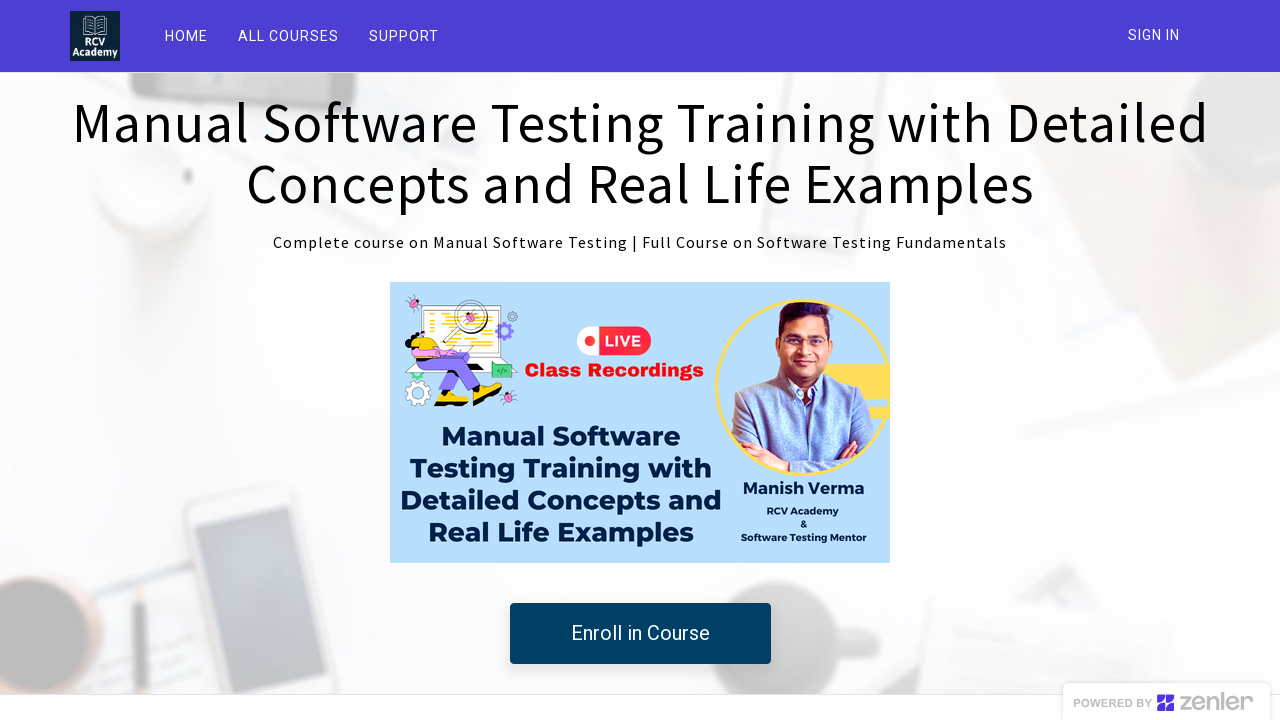

Waited for page to load after clicking link (networkidle state)
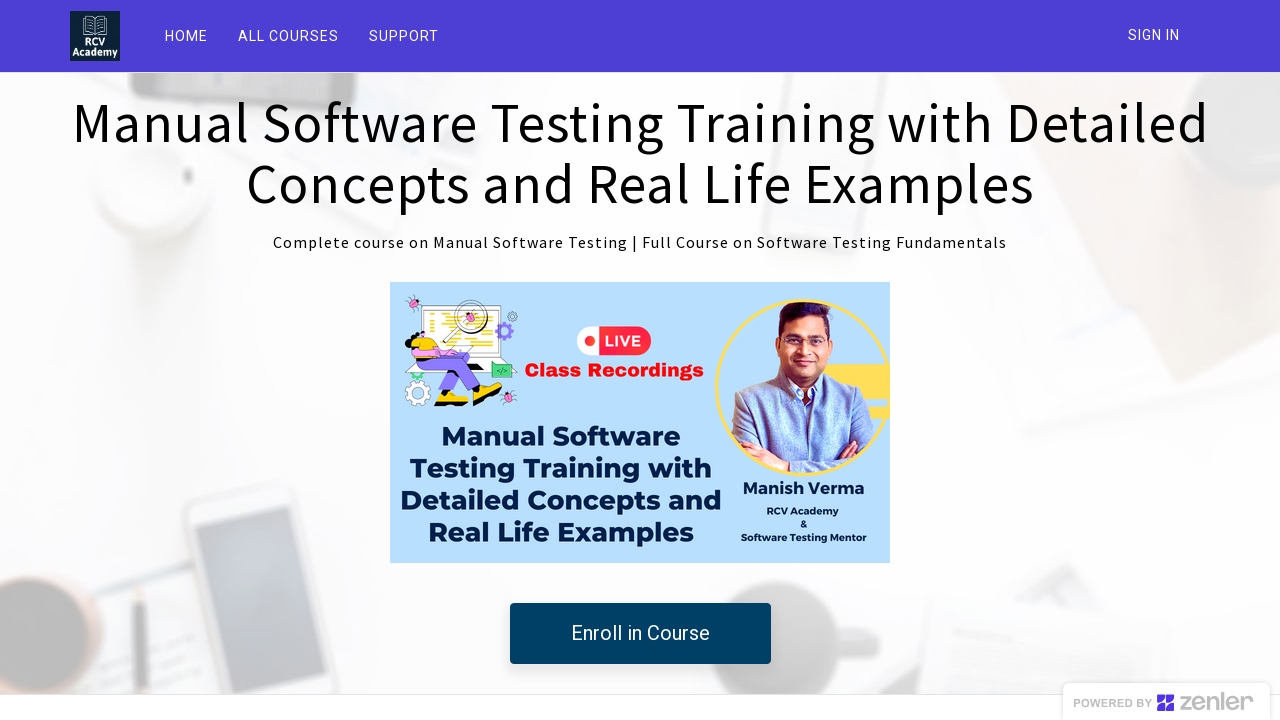

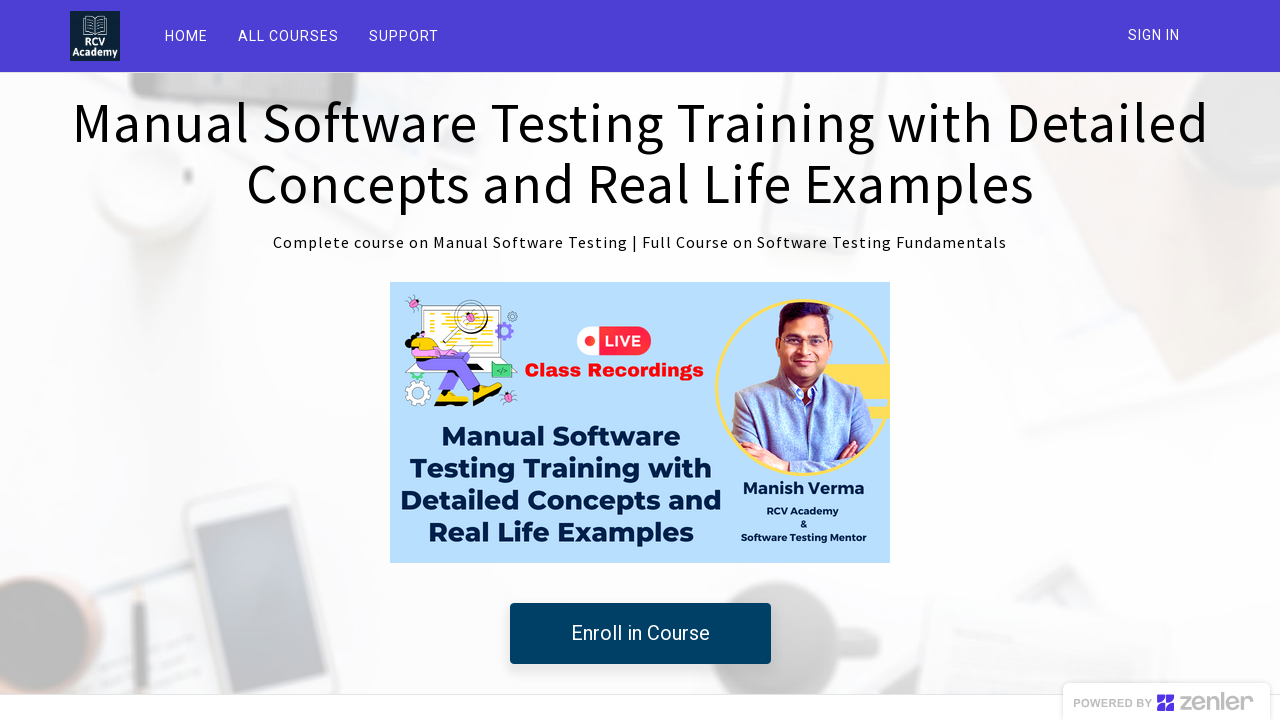